Tests the autosuggest/autocomplete functionality by typing "IND" into an autocomplete field and navigating through suggestions using keyboard arrow keys

Starting URL: http://www.qaclickacademy.com/practice.php

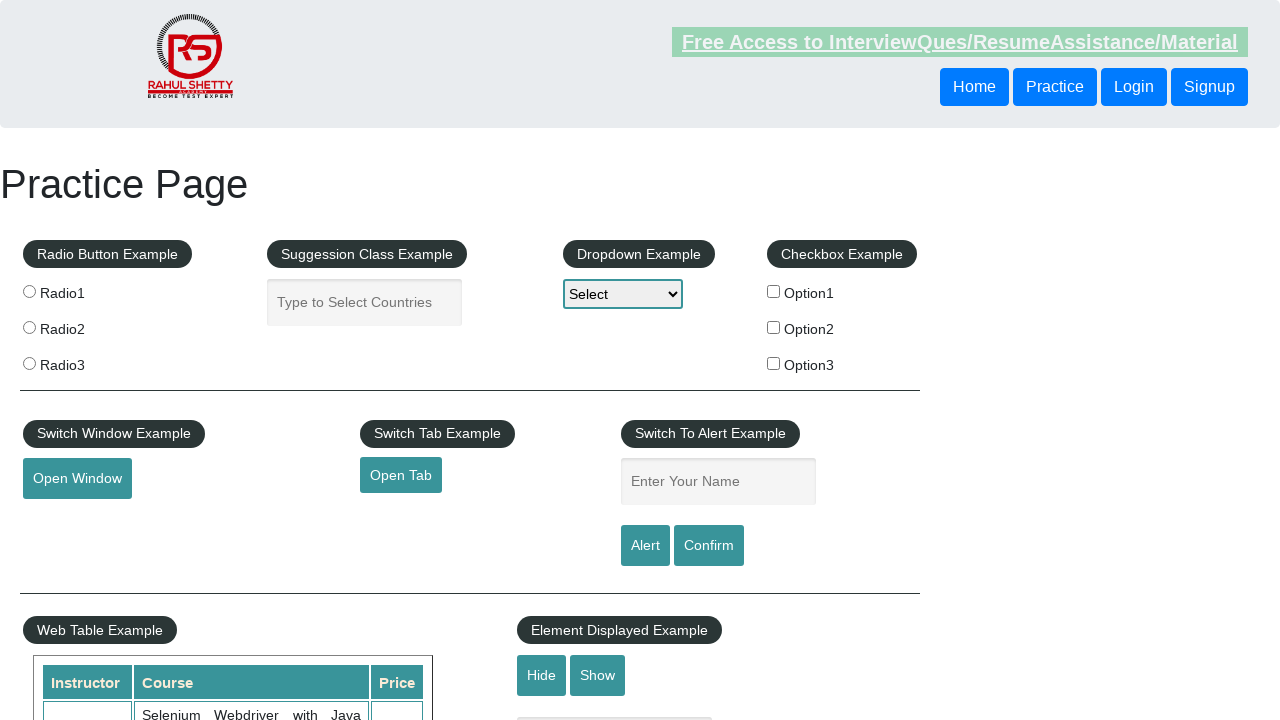

Typed 'IND' into the autocomplete field to trigger suggestions on #autocomplete
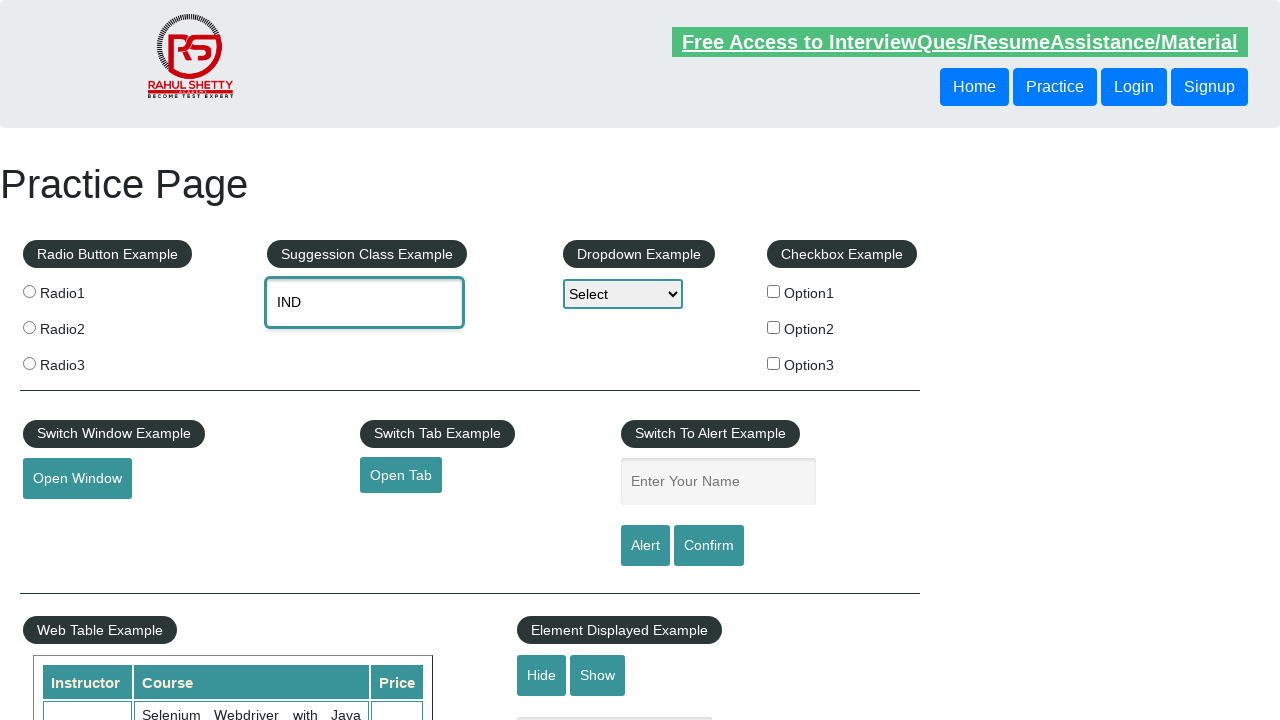

Pressed ArrowDown key to navigate to the first suggestion on #autocomplete
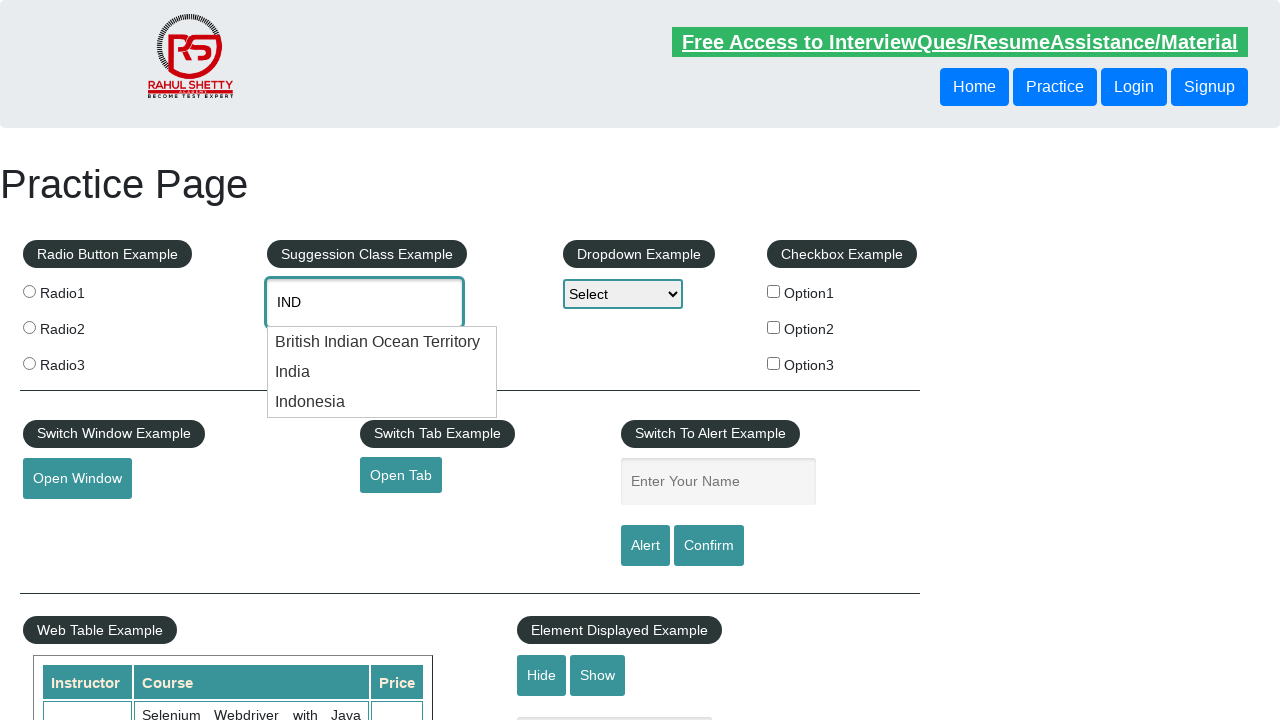

Pressed ArrowDown key to navigate to the second suggestion on #autocomplete
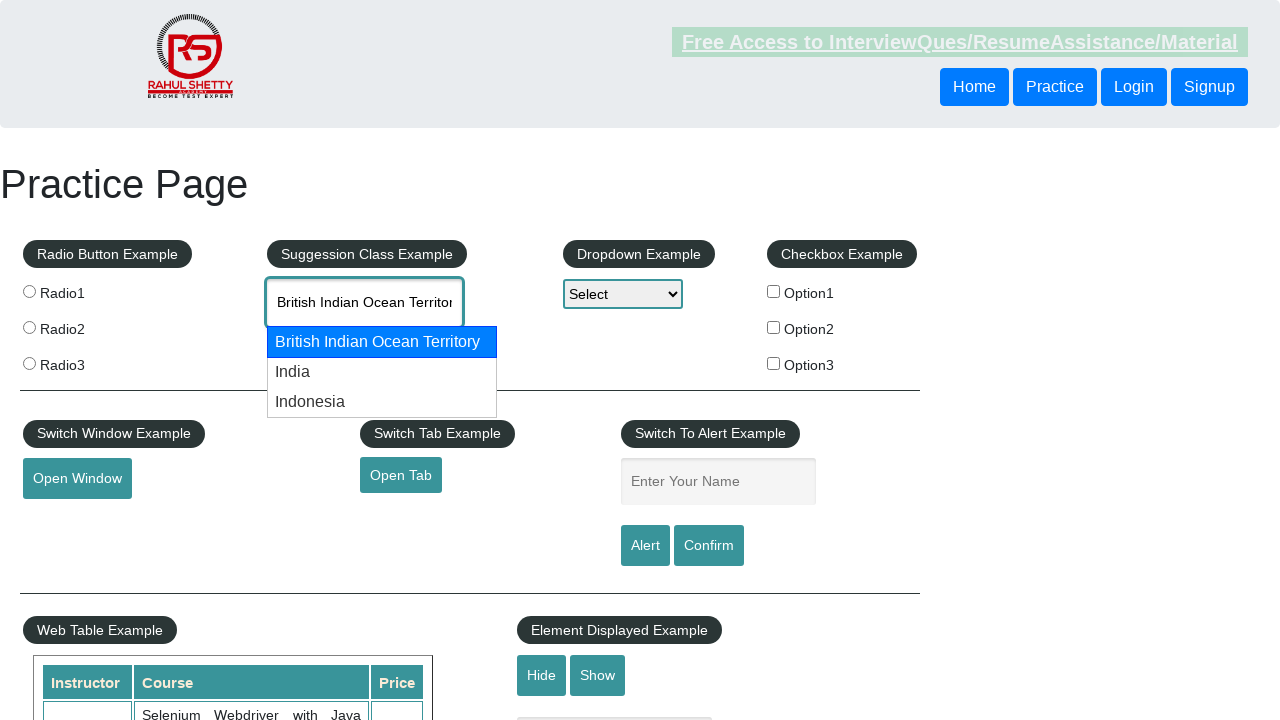

Pressed ArrowDown key to navigate to the third suggestion on #autocomplete
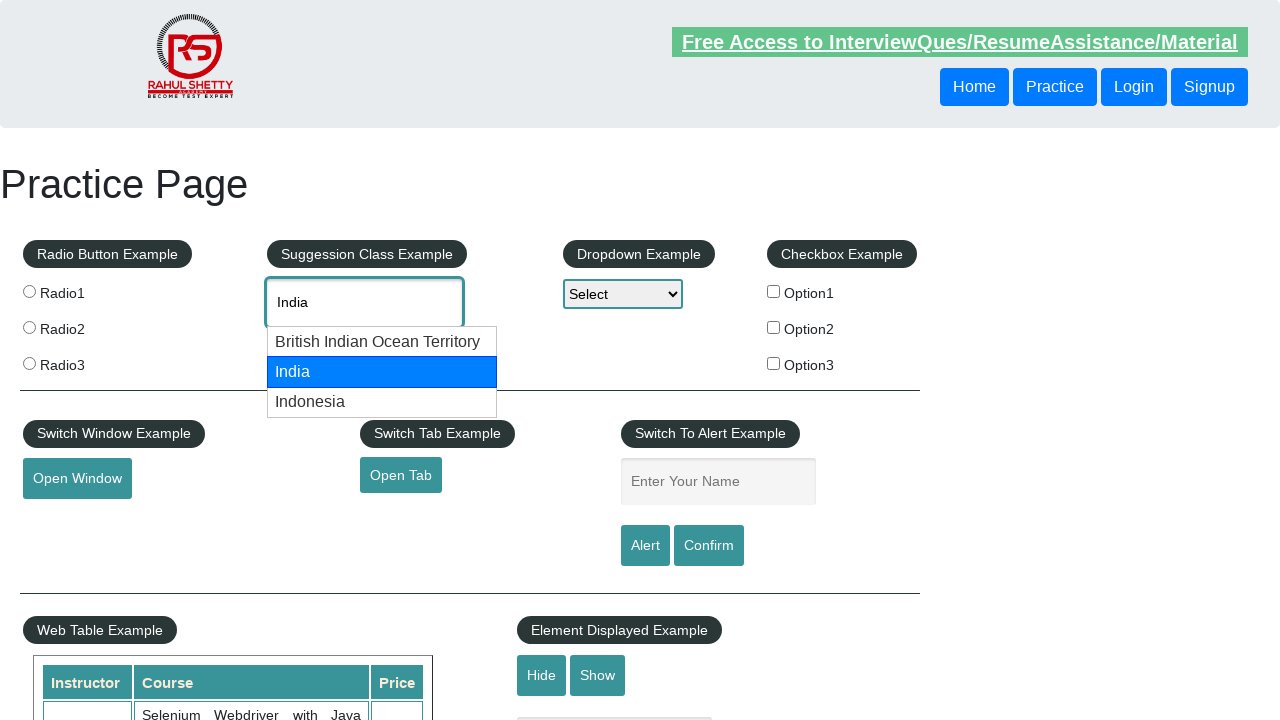

Waited 500ms for the selection to register
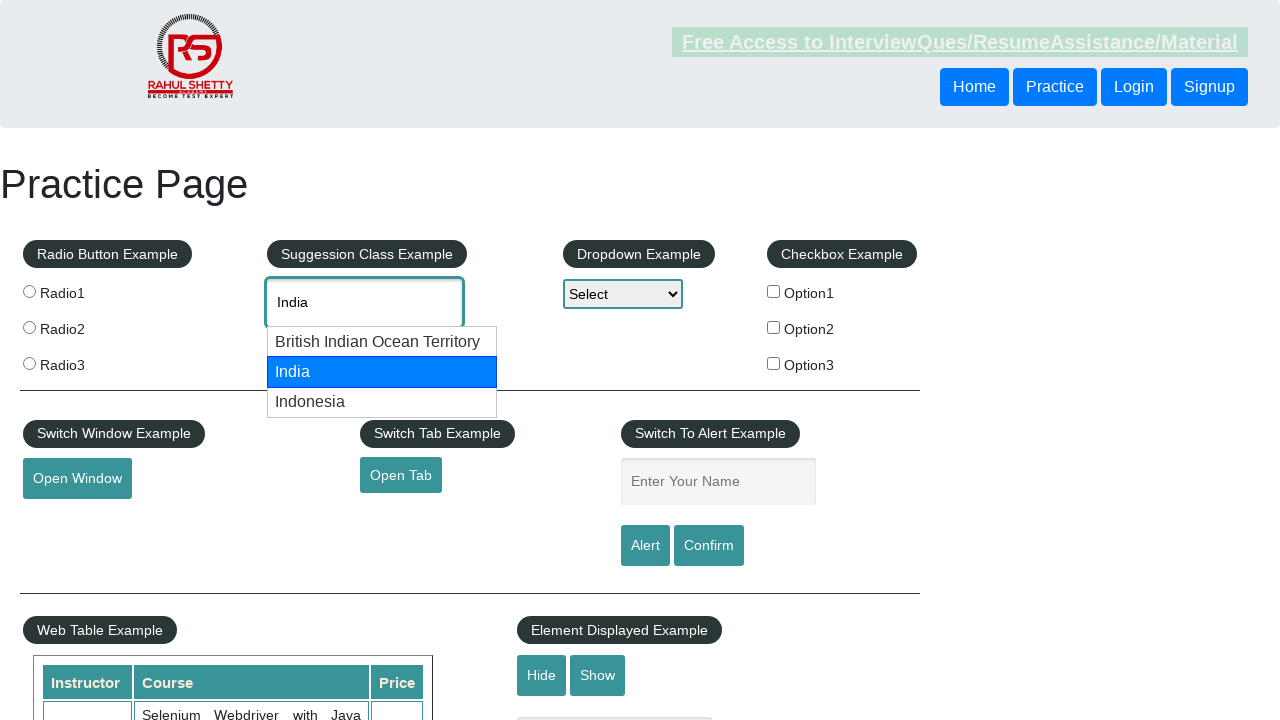

Retrieved autocomplete field value: India
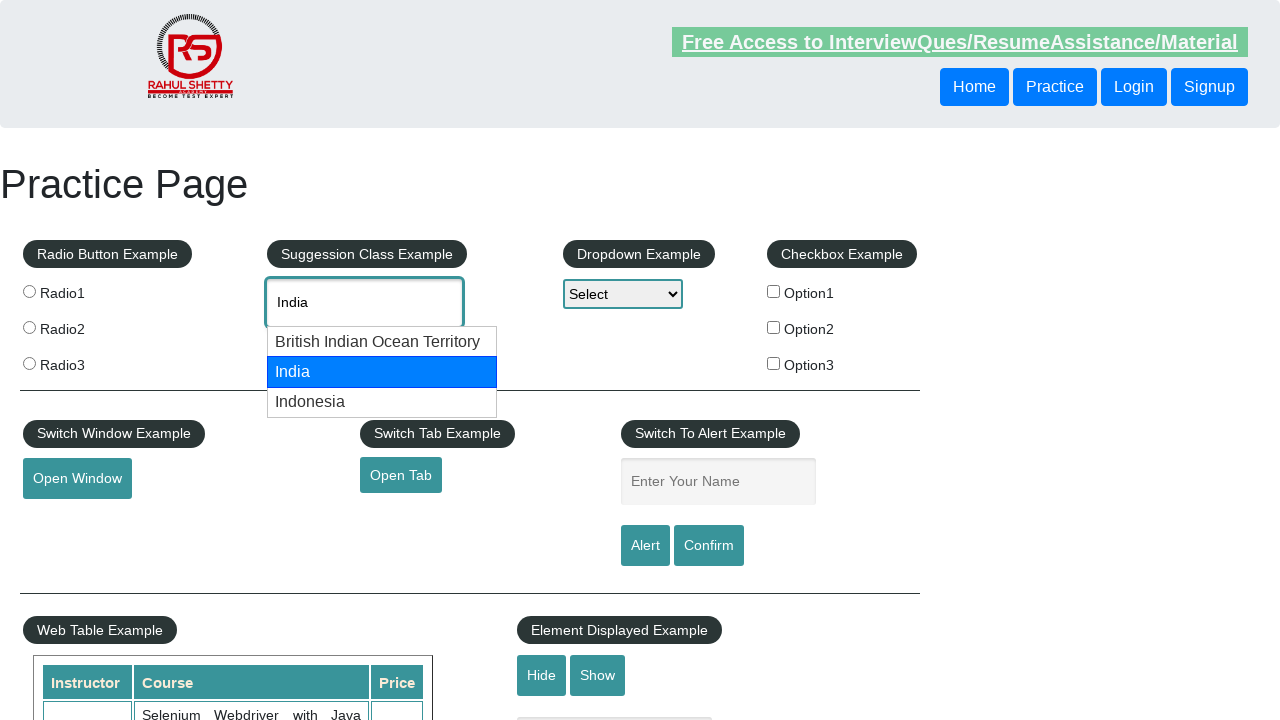

Printed selected value to console: India
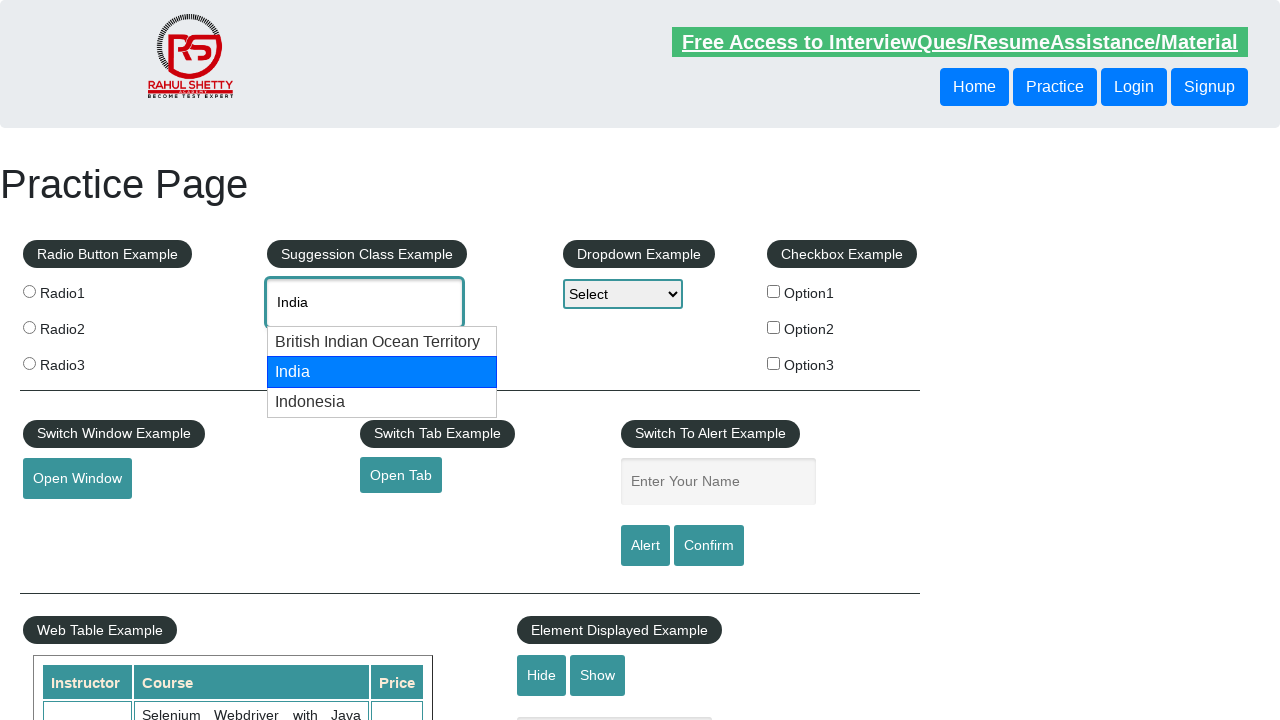

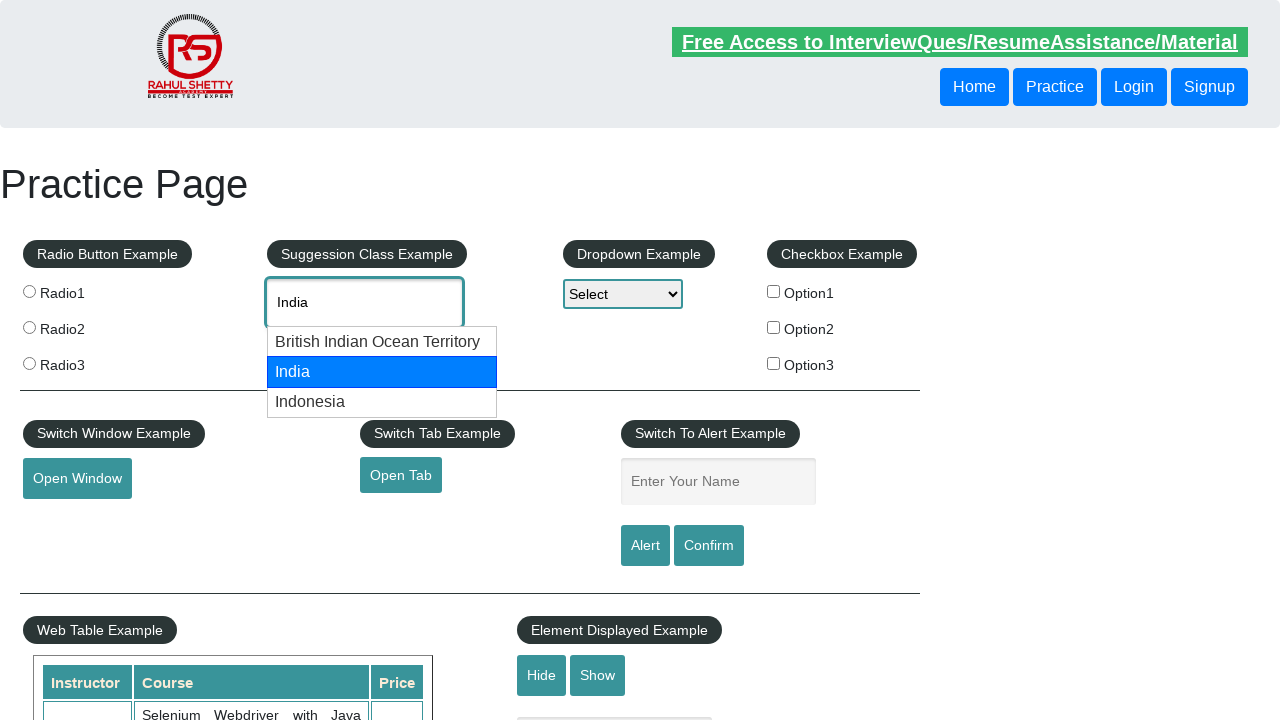